Tests PIM (Personnel Information Management) page functionality by adding a new employee with first name, middle name, and last name

Starting URL: https://opensource-demo.orangehrmlive.com/web/index.php/auth/login

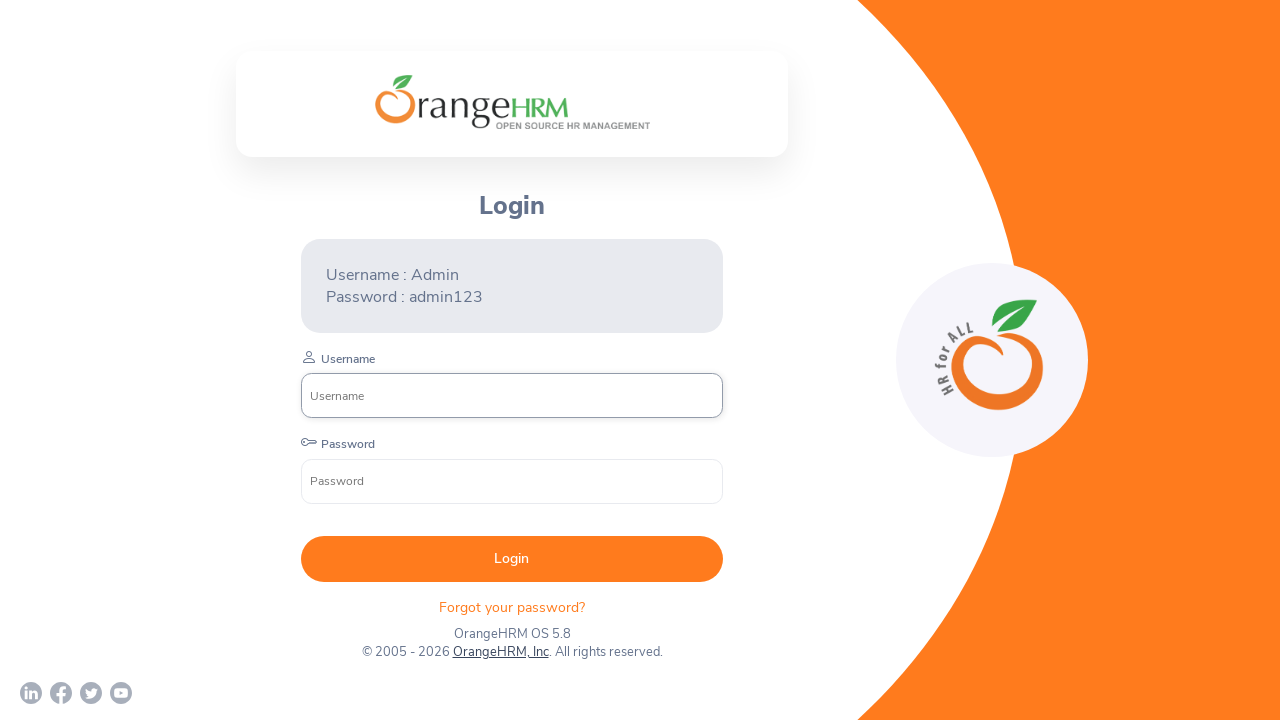

Filled username field with 'Admin' on input[name='username']
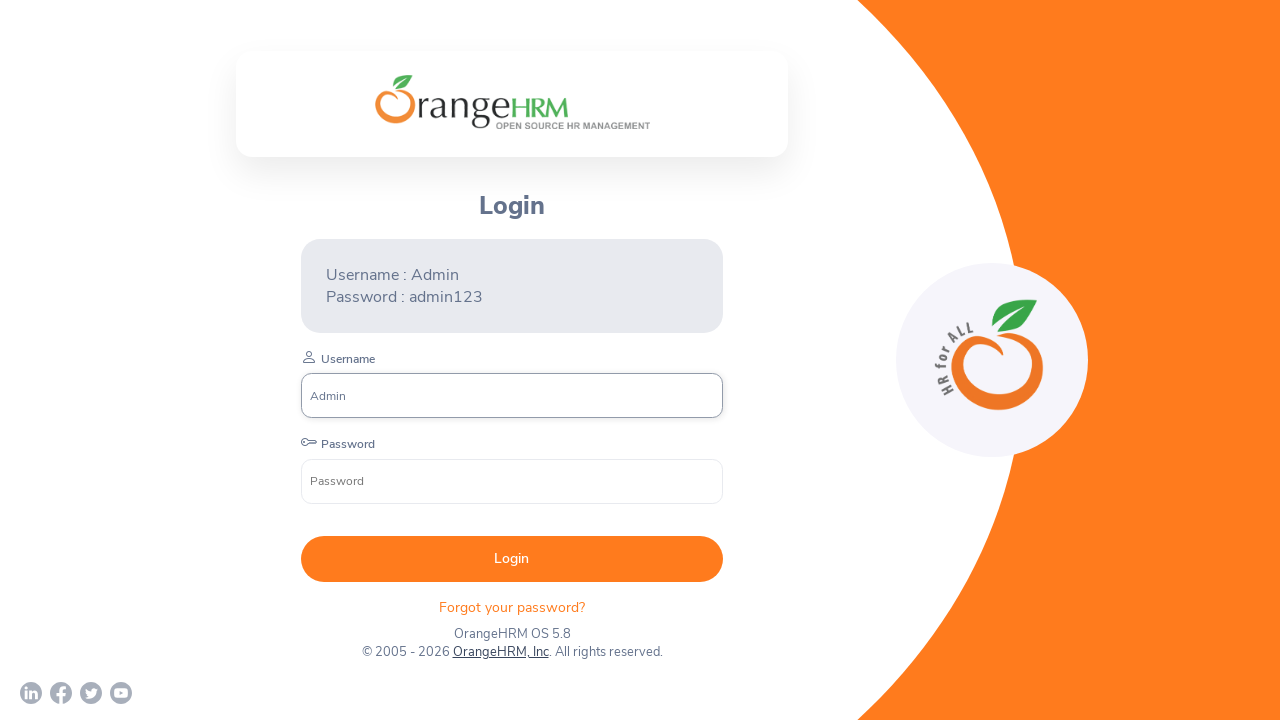

Filled password field with 'admin123' on input[name='password']
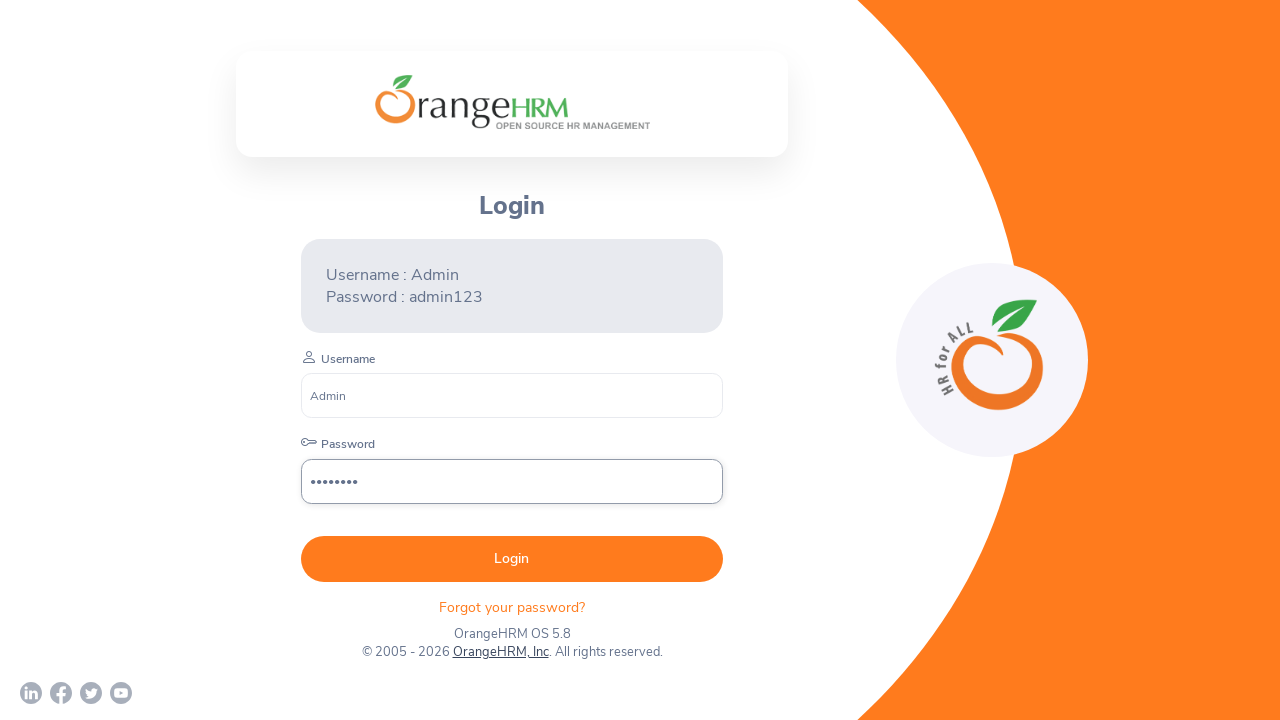

Clicked Login button to authenticate at (512, 559) on button:has-text('Login')
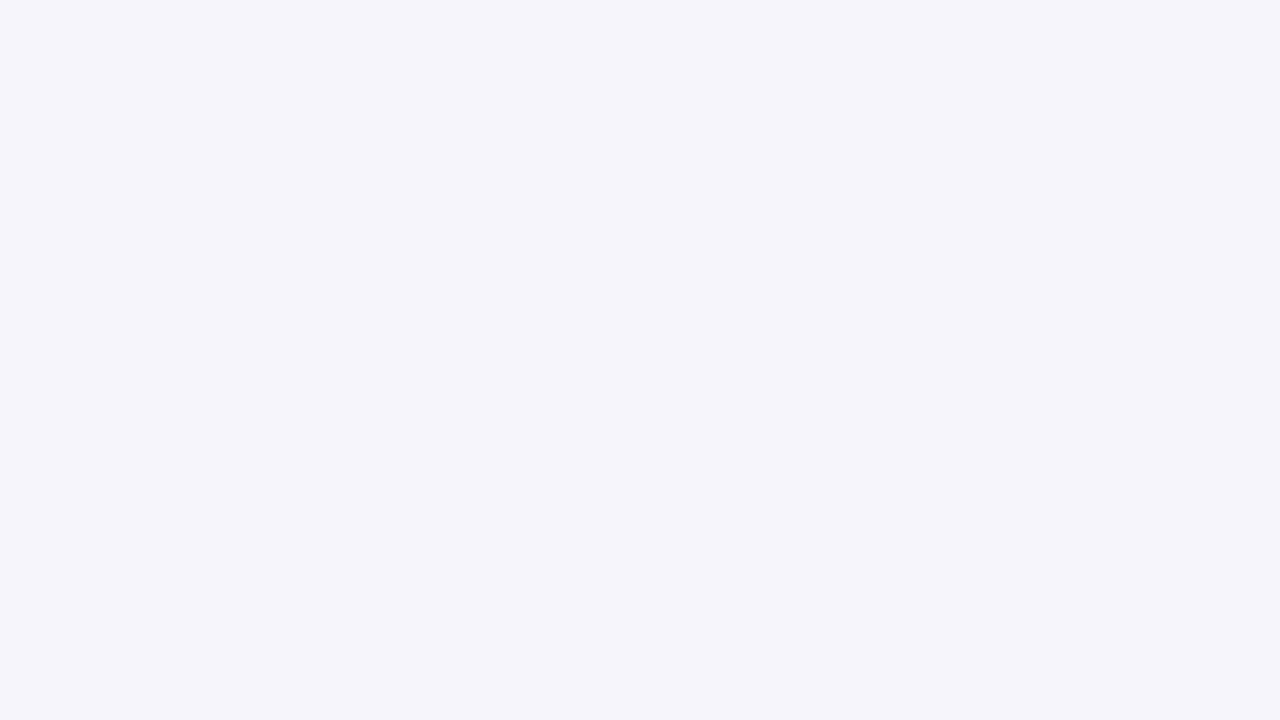

Clicked PIM navigation menu at (66, 215) on span:has-text('PIM')
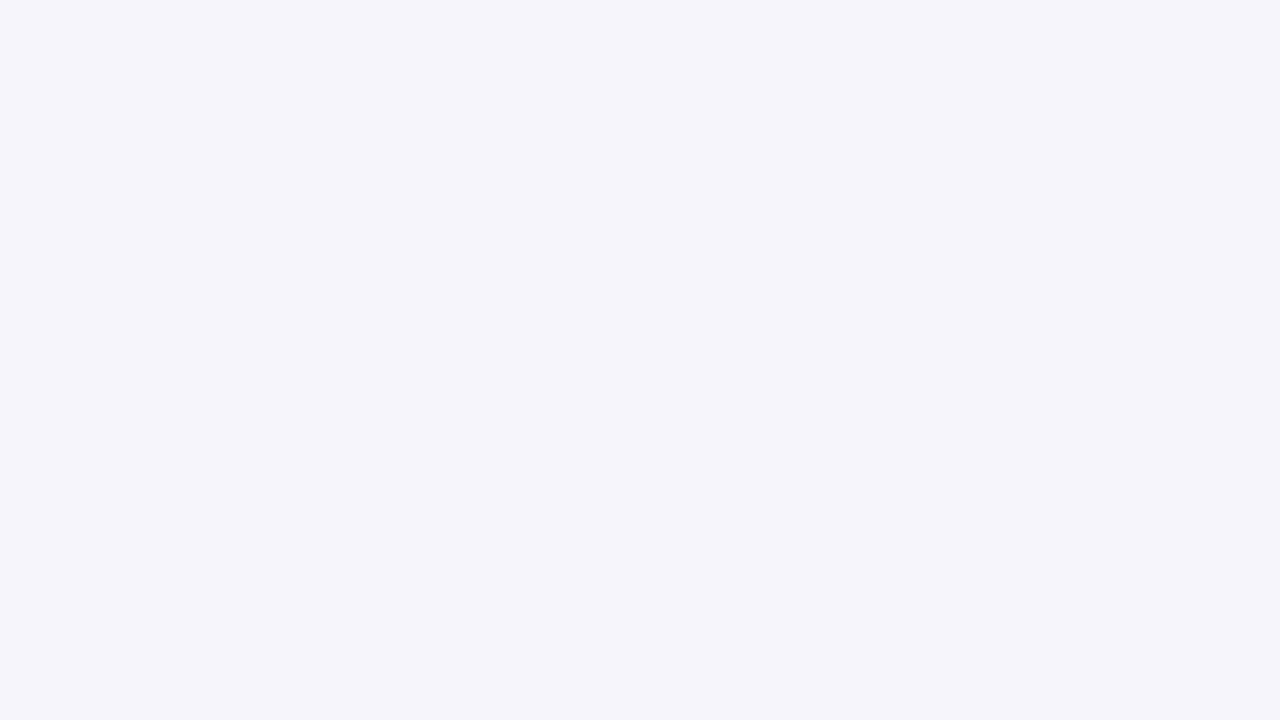

Verified PIM page URL contains 'pim'
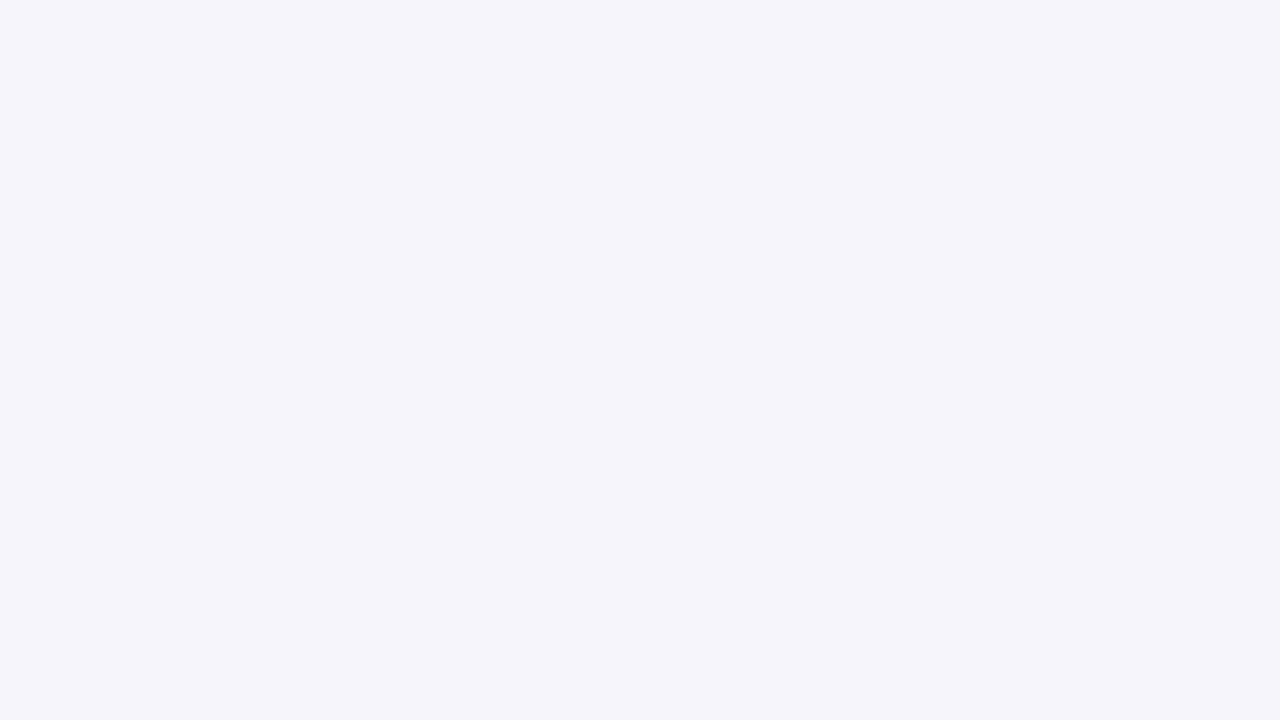

Clicked 'Add Employee' link at (600, 92) on a:has-text('Add Employee')
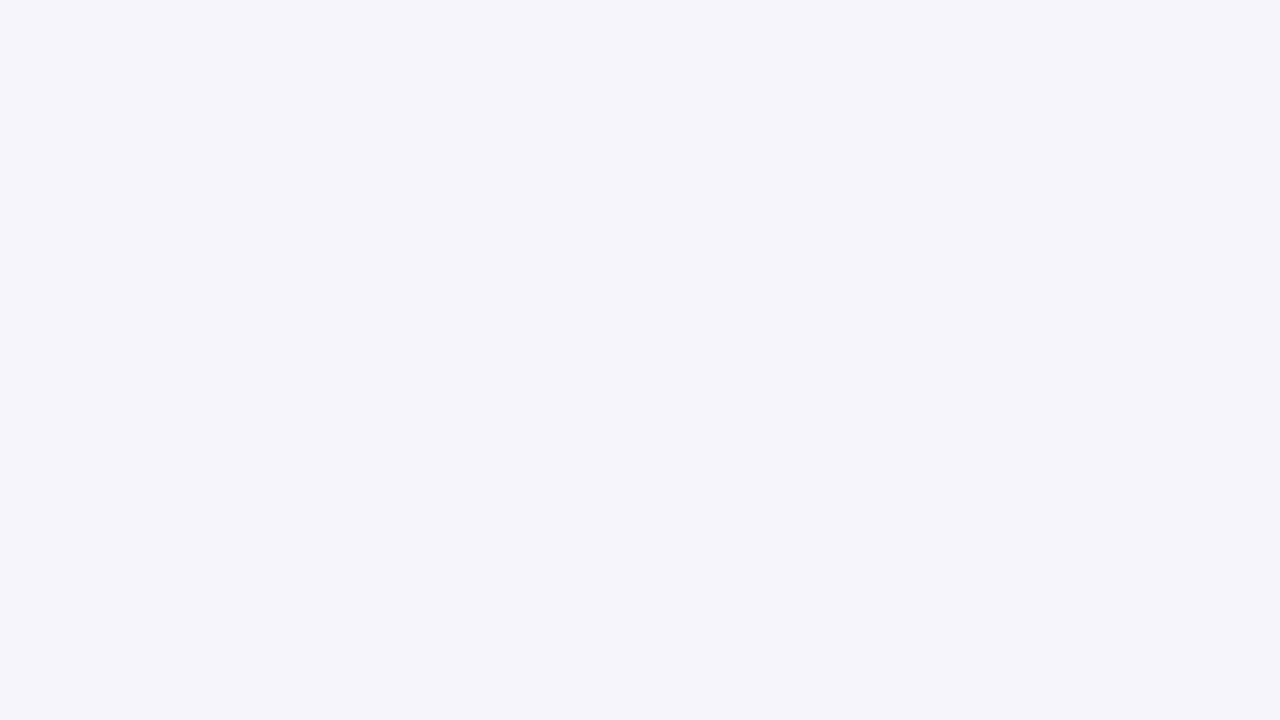

Filled first name field with 'John' on input[name='firstName']
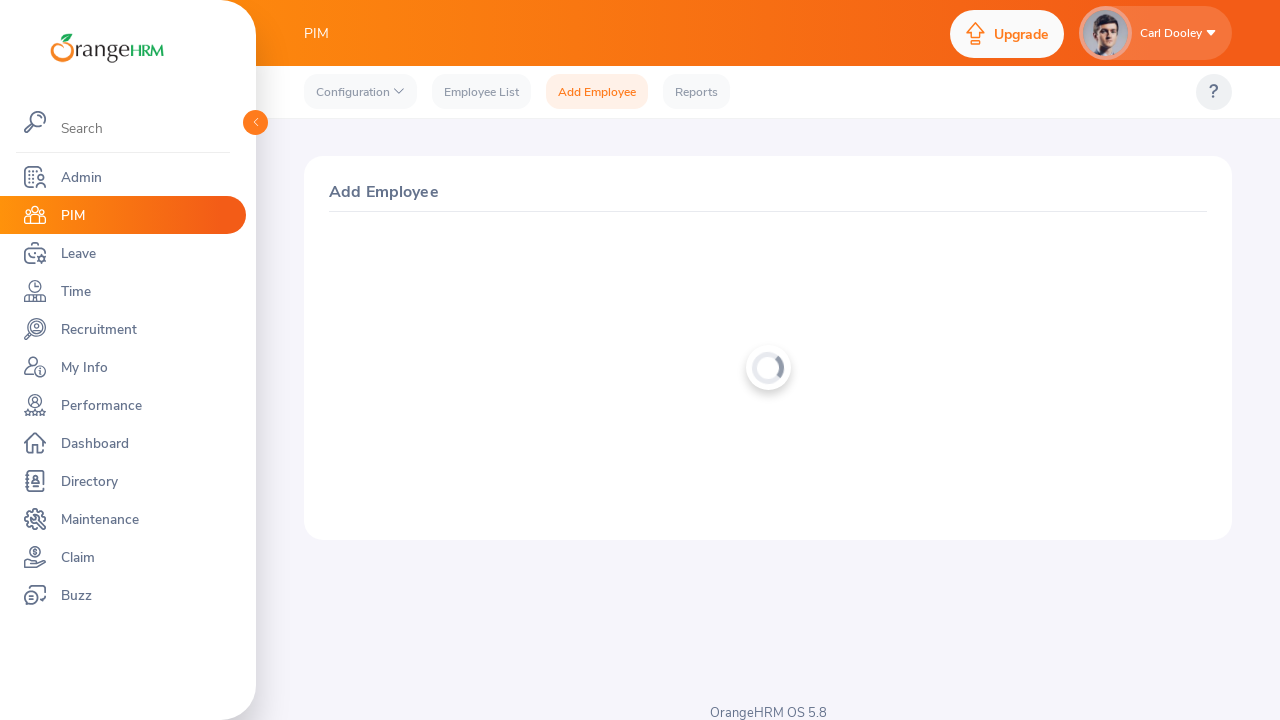

Filled middle name field with 'David' on input[name='middleName']
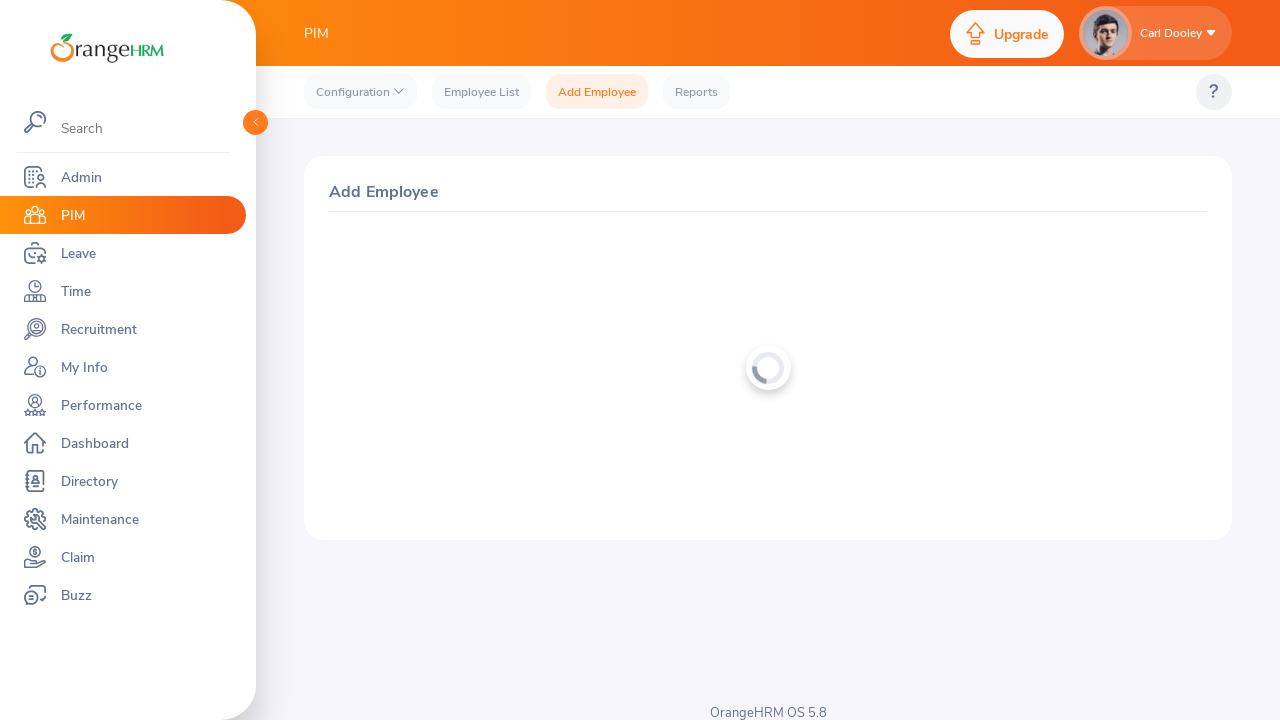

Filled last name field with 'Smith' on input[name='lastName']
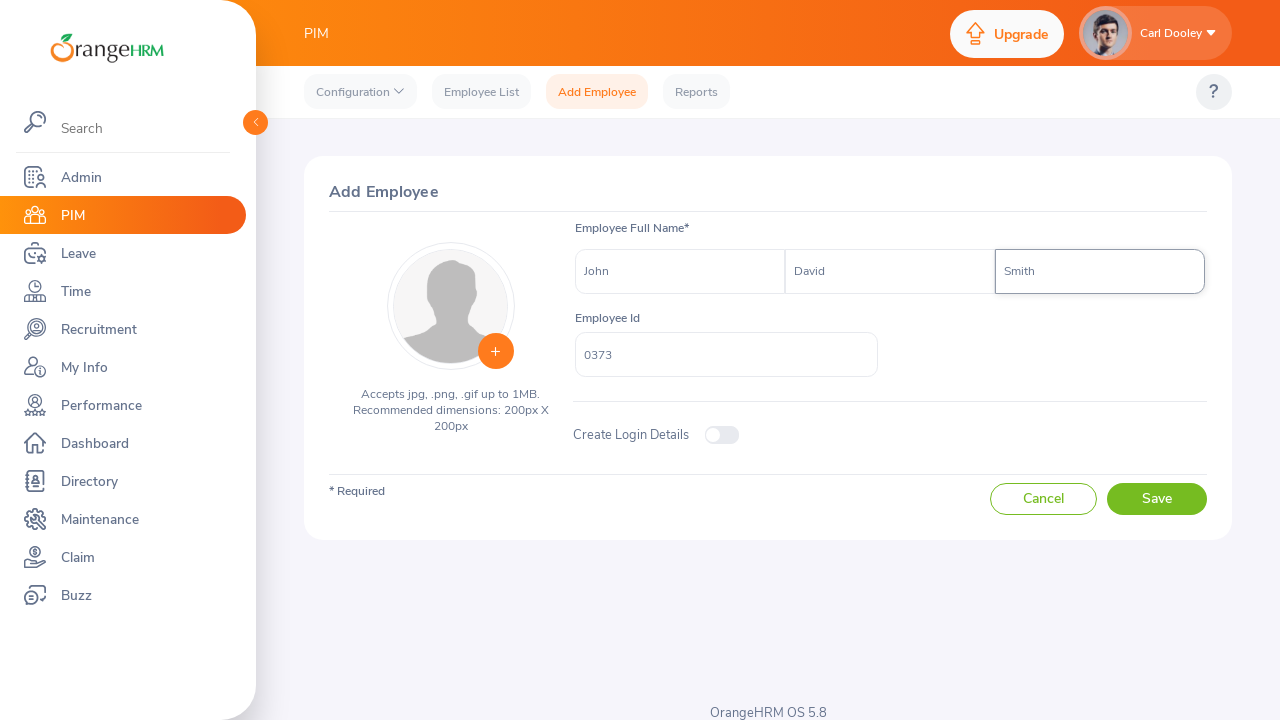

Clicked Save button to create new employee at (1157, 499) on button:has-text('Save')
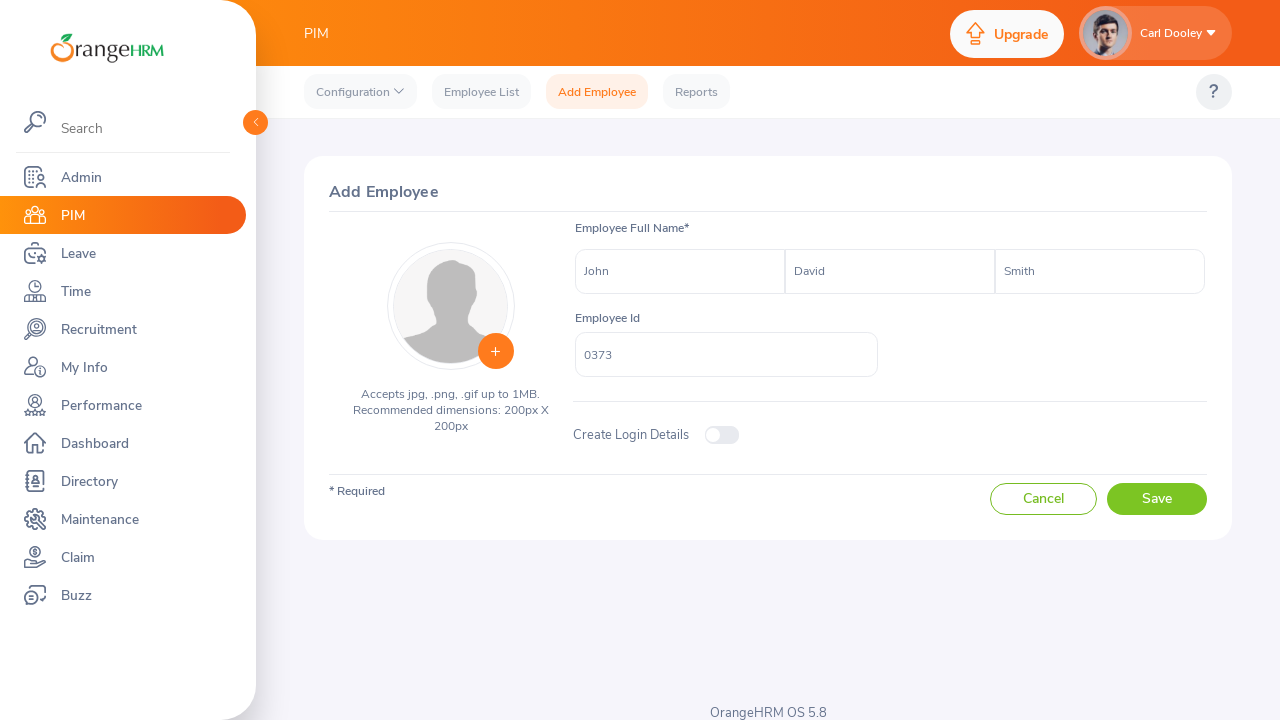

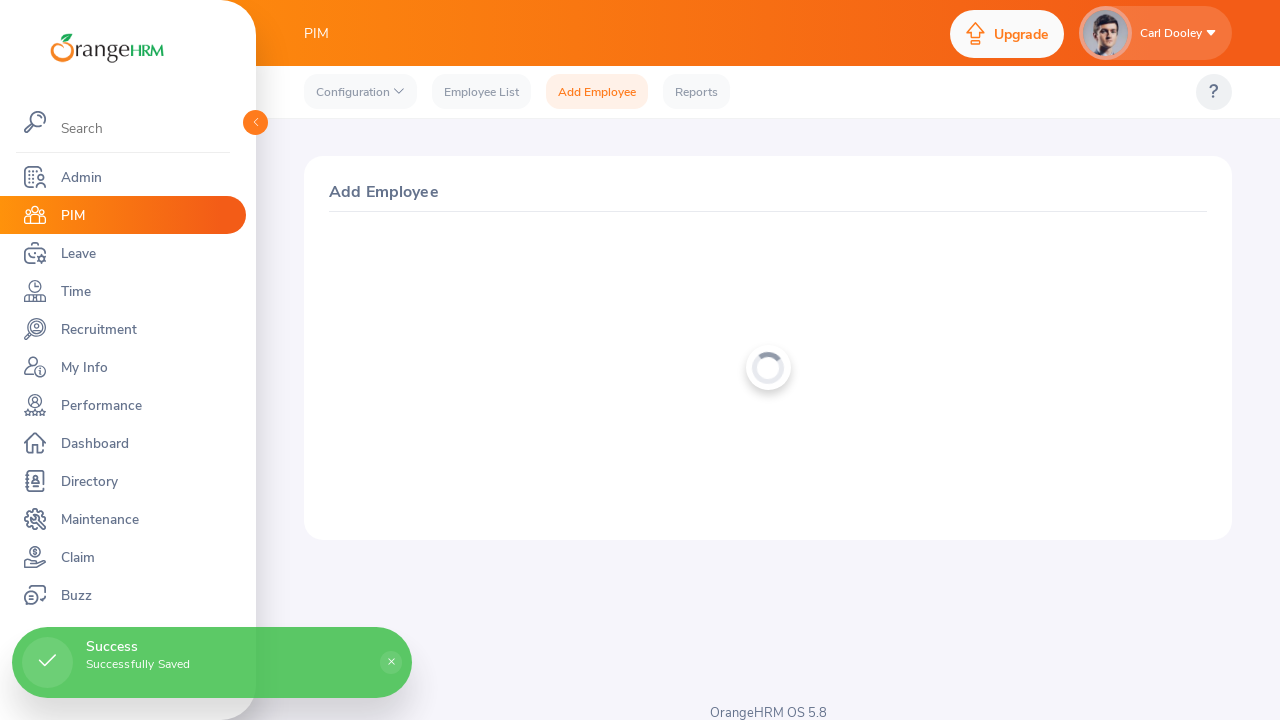